Tests horizontal slider functionality by dragging the slider to its maximum position and verifying the value

Starting URL: https://the-internet.herokuapp.com/horizontal_slider

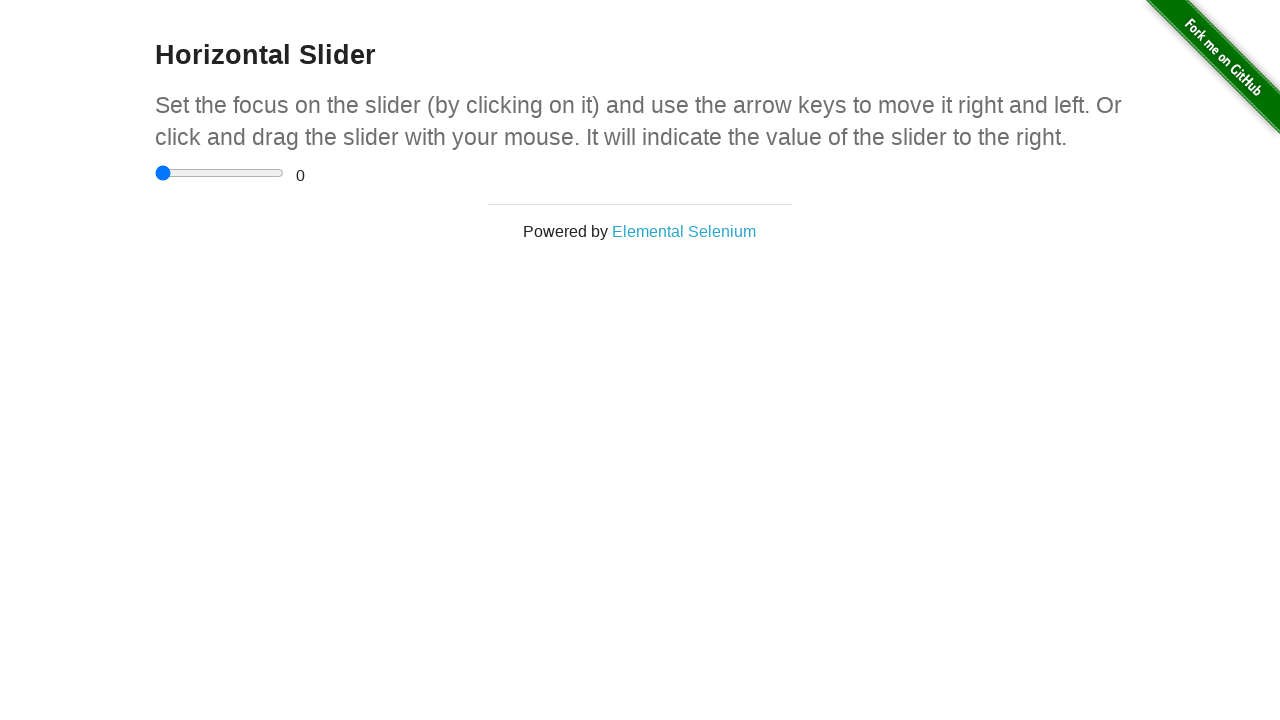

Navigated to horizontal slider test page
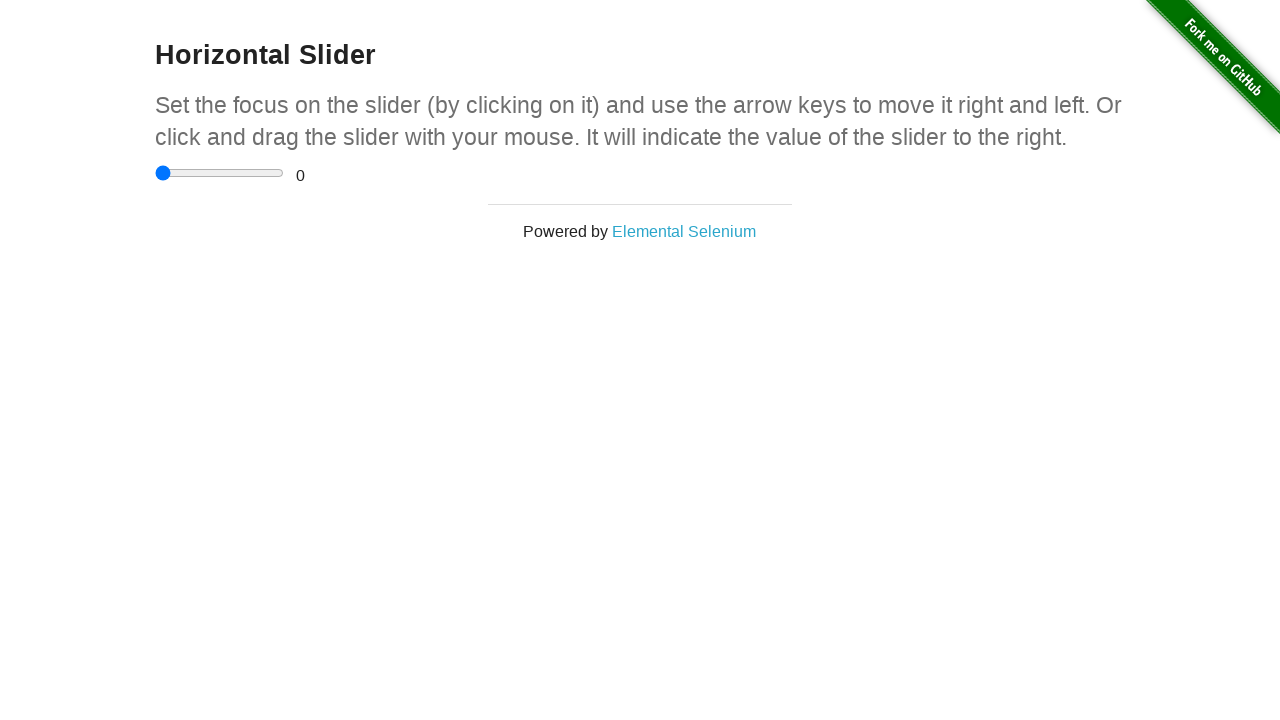

Located the horizontal slider element
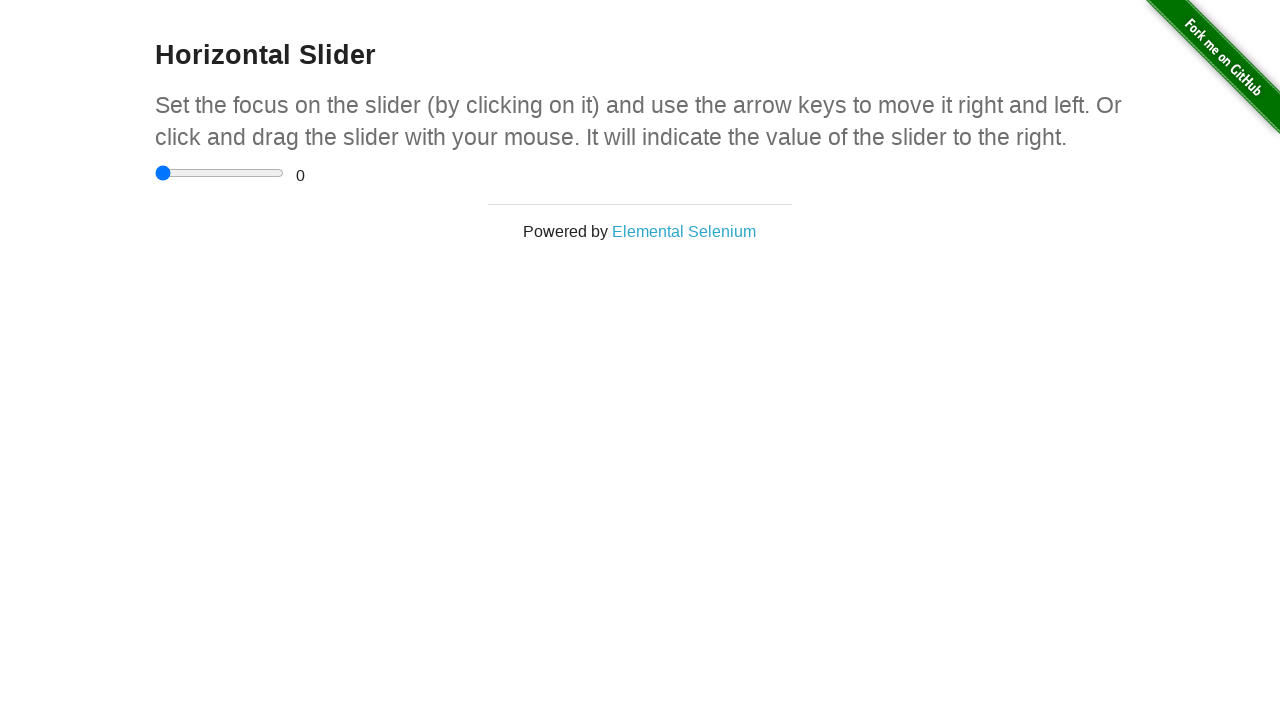

Retrieved slider bounding box dimensions
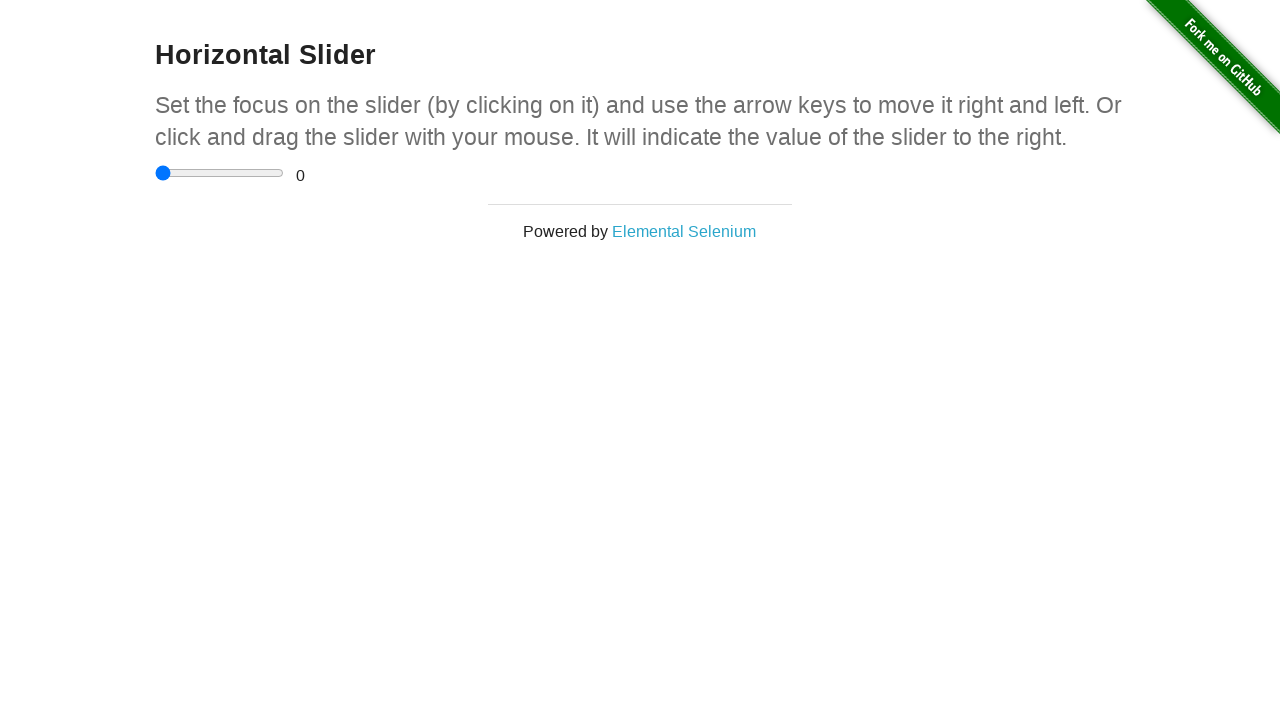

Clicked on the slider at (220, 173) on input[type='range']
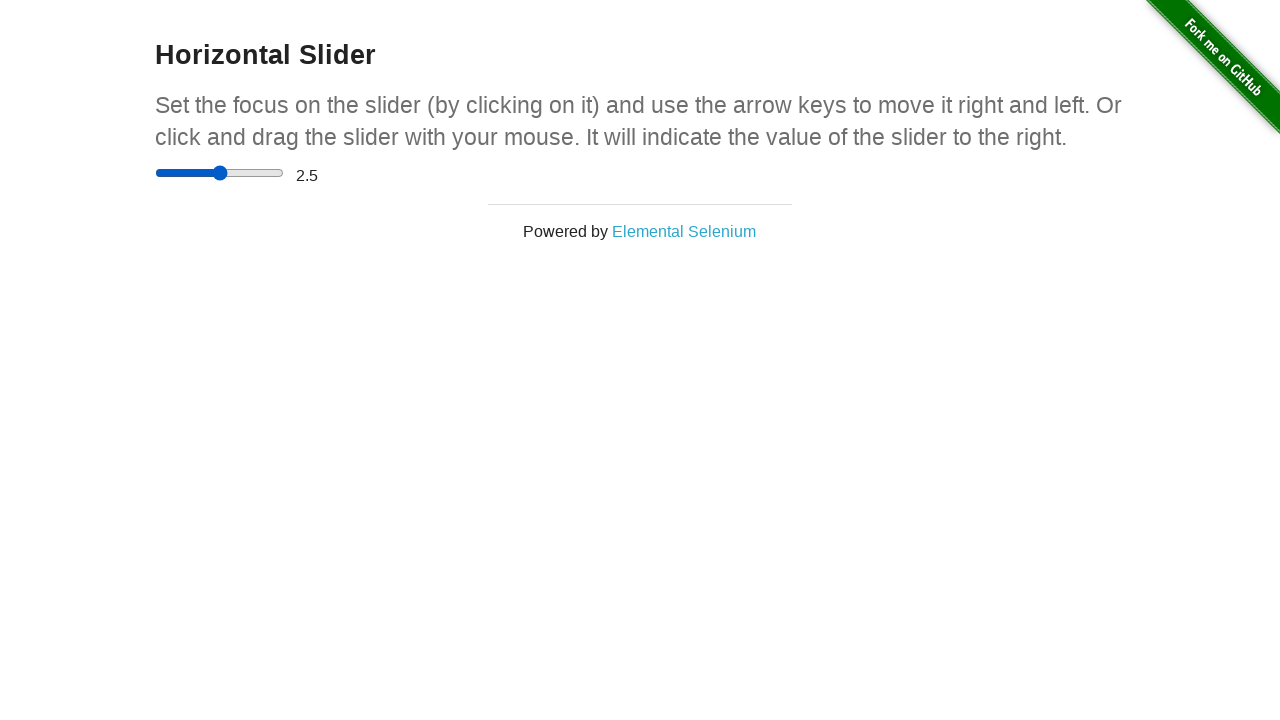

Pressed mouse button down on slider at (220, 173)
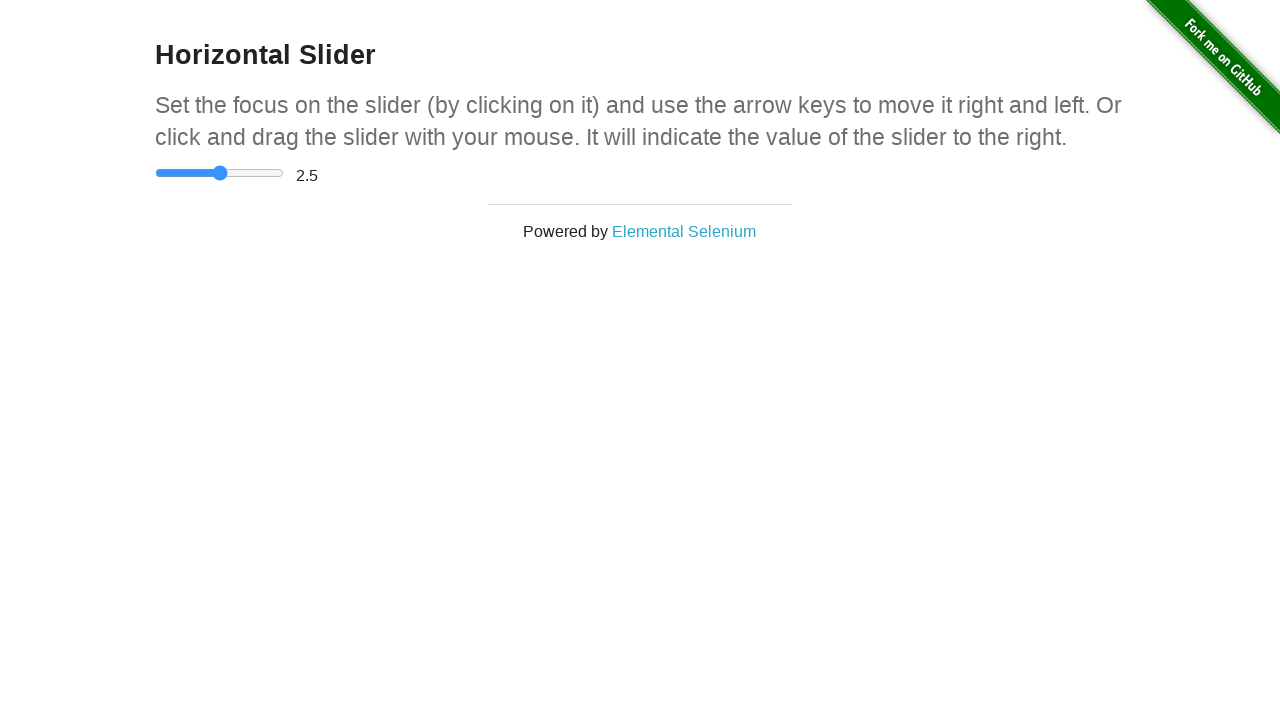

Dragged slider to the right towards maximum position at (284, 173)
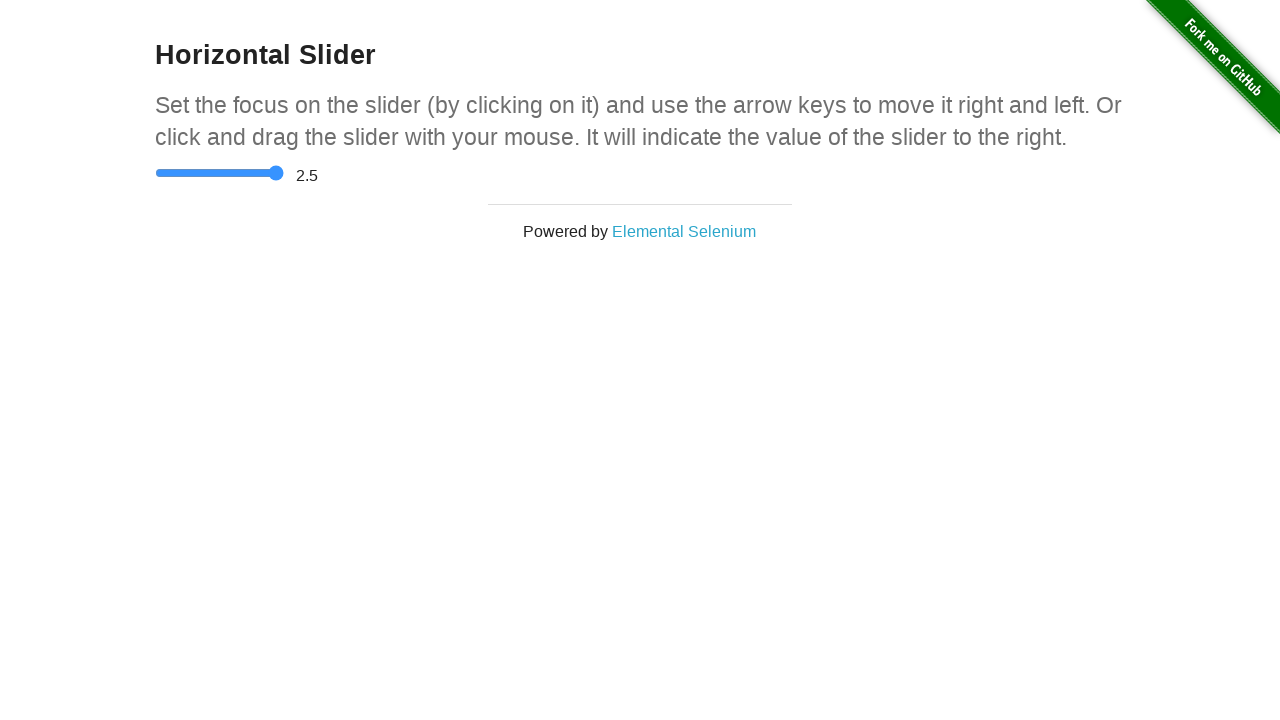

Released mouse button to complete drag action at (284, 173)
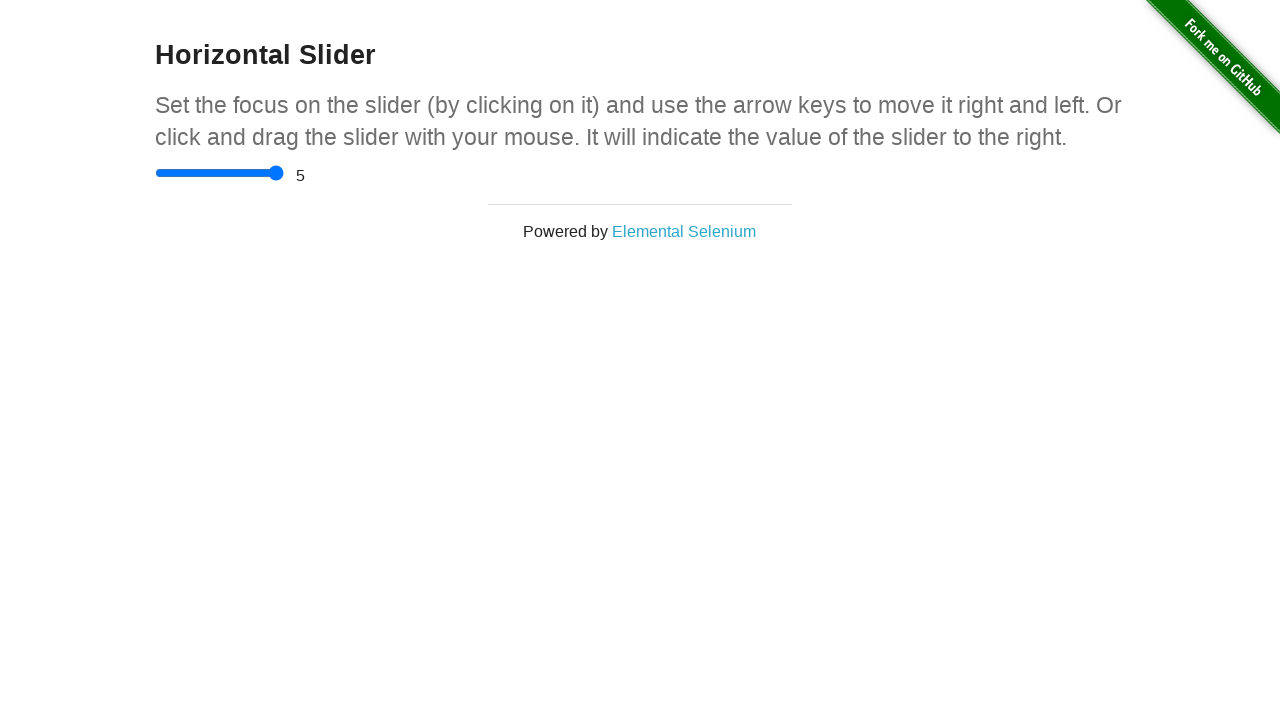

Verified slider value reached maximum value of 5
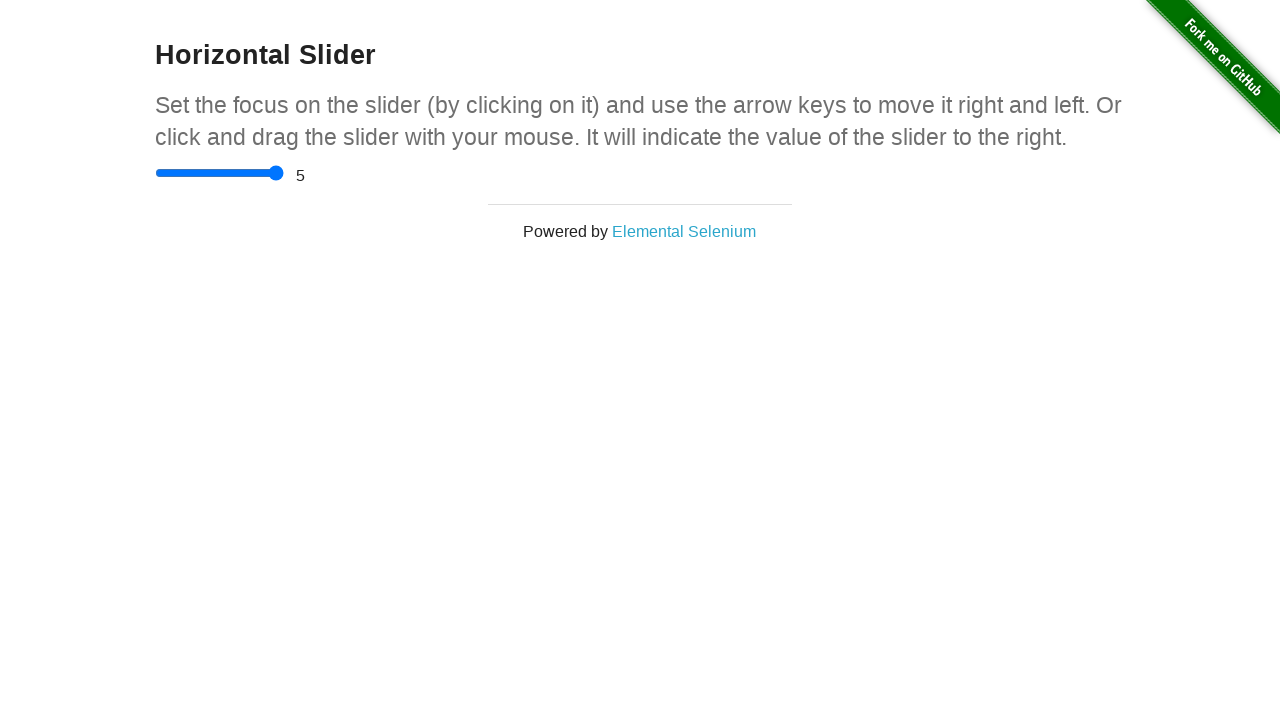

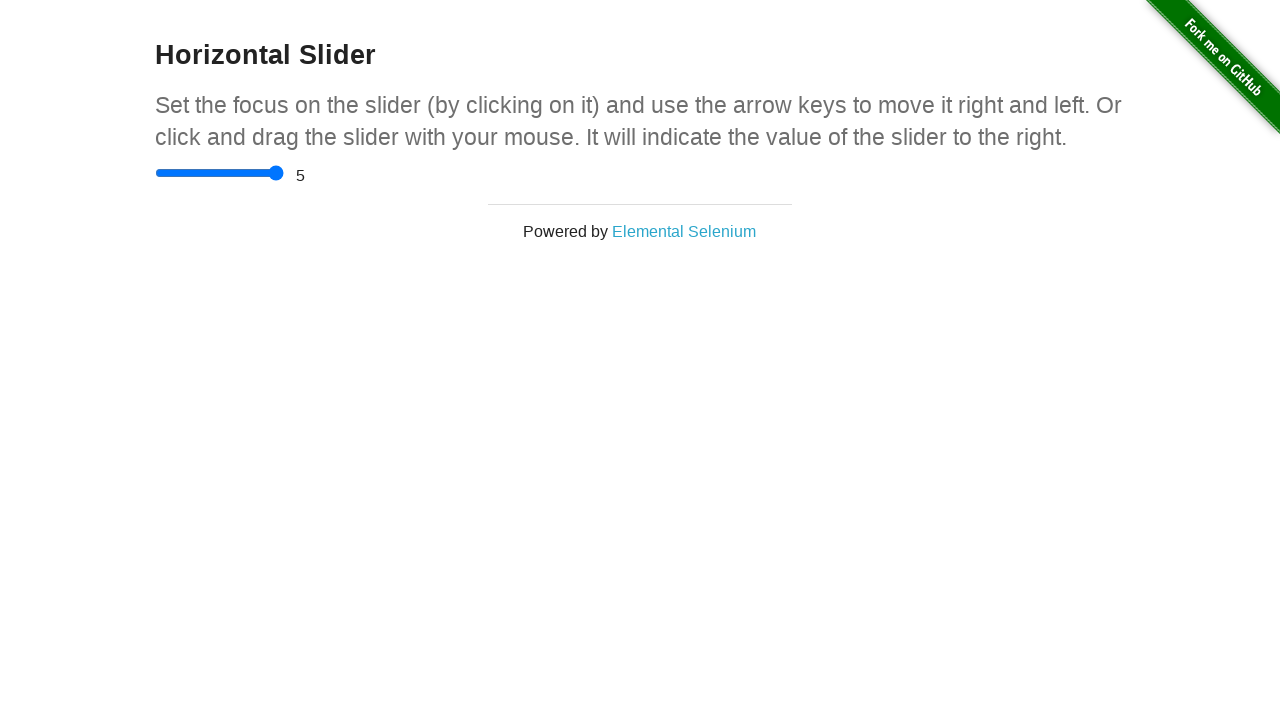